Tests search functionality on Hacker News clone by searching for "cypress" and verifying search results are displayed

Starting URL: https://hackernews-seven.vercel.app

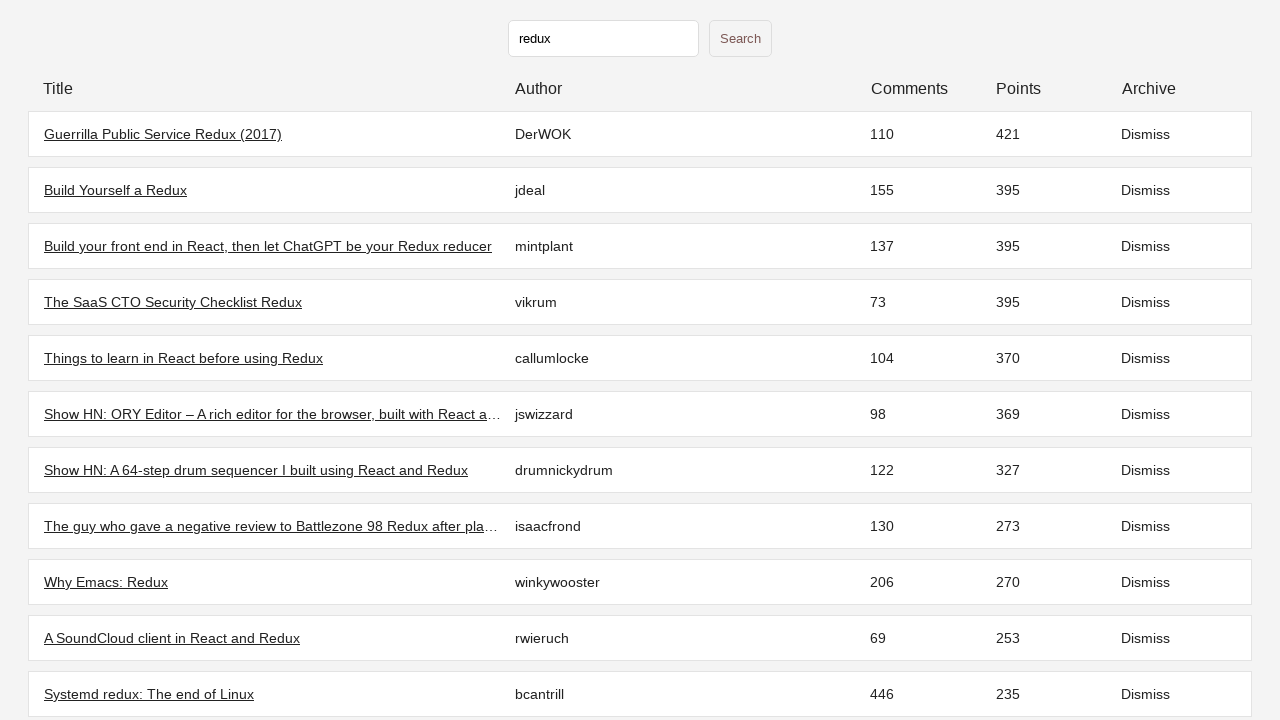

Initial page loaded and stories appeared
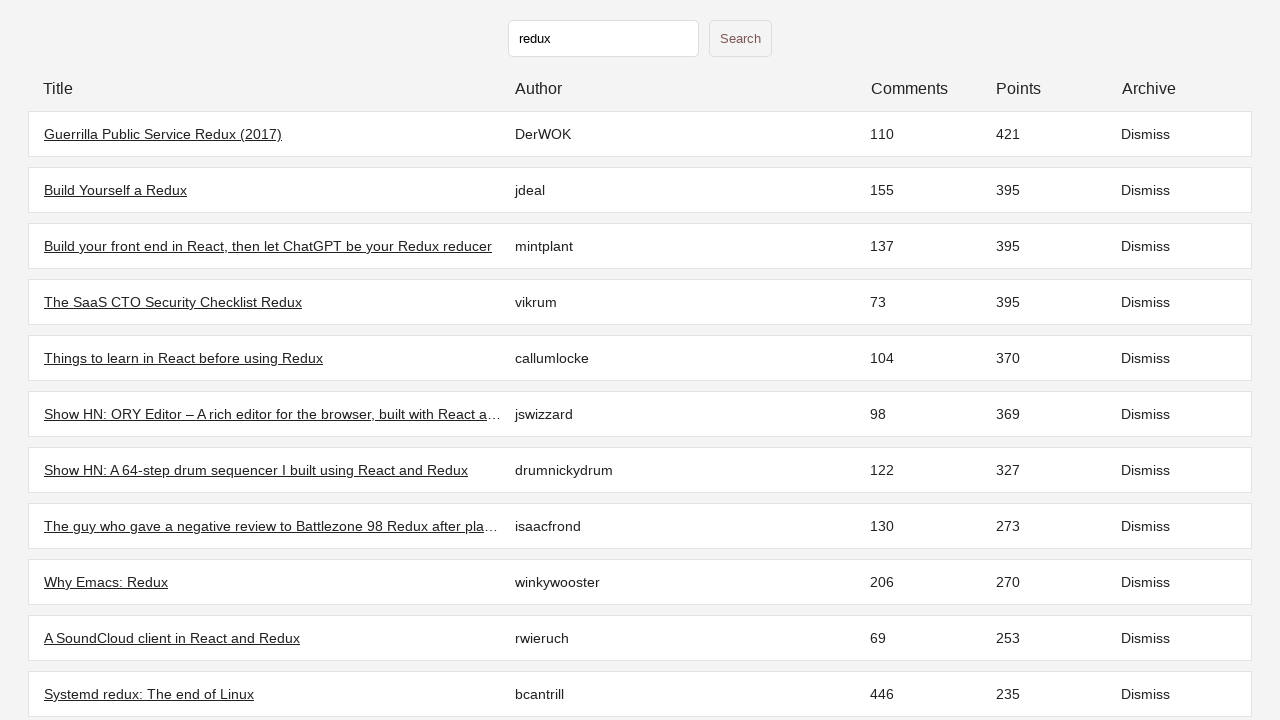

Filled search field with 'cypress' on input[type='text']
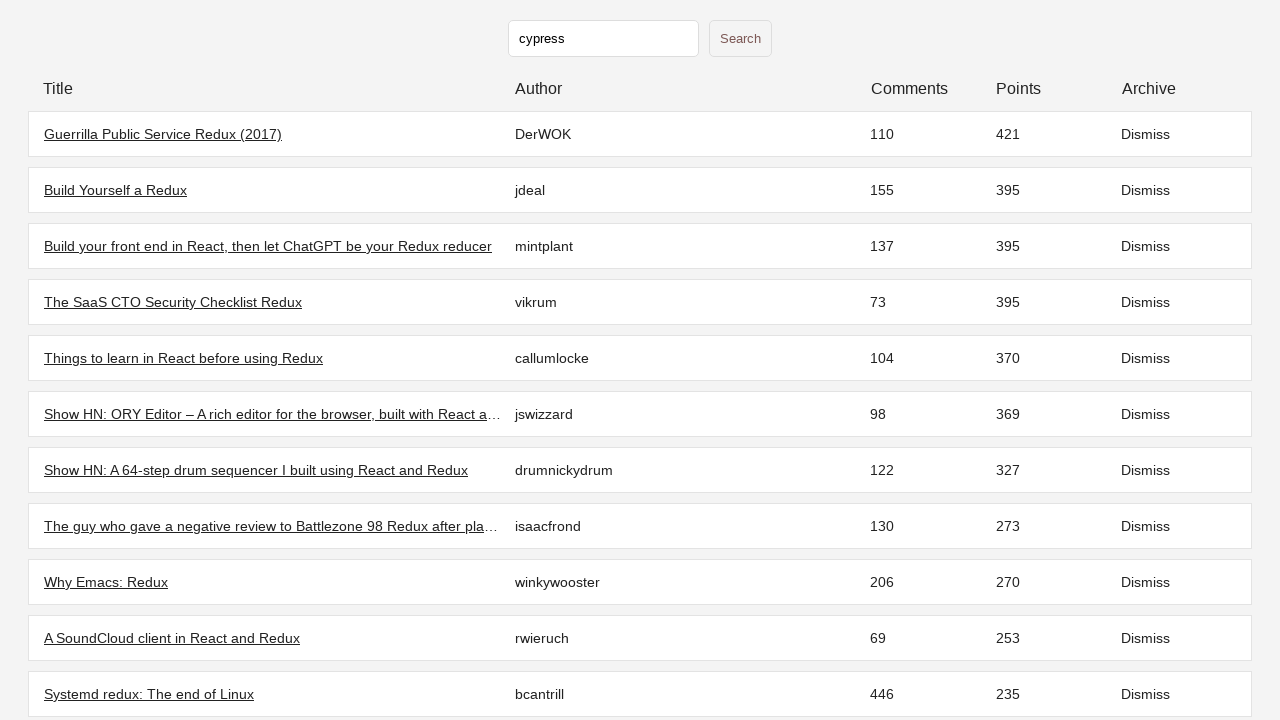

Pressed Enter to submit search
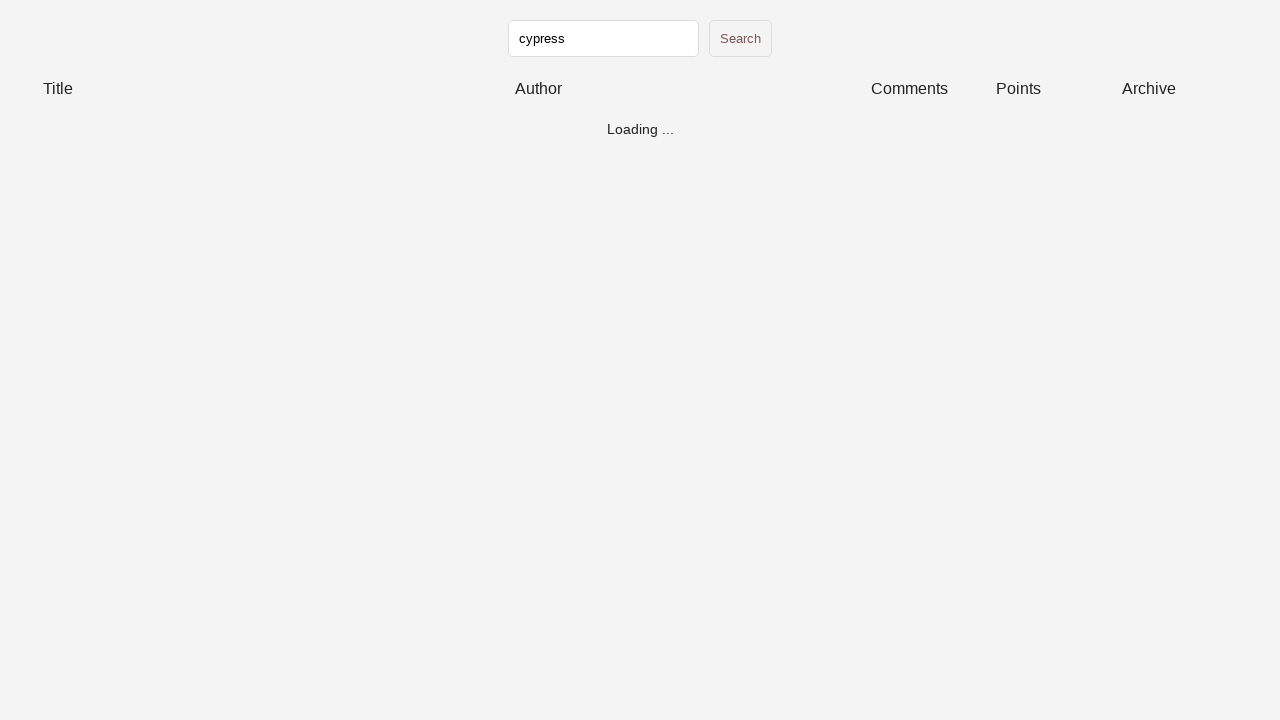

Search results for 'cypress' loaded successfully
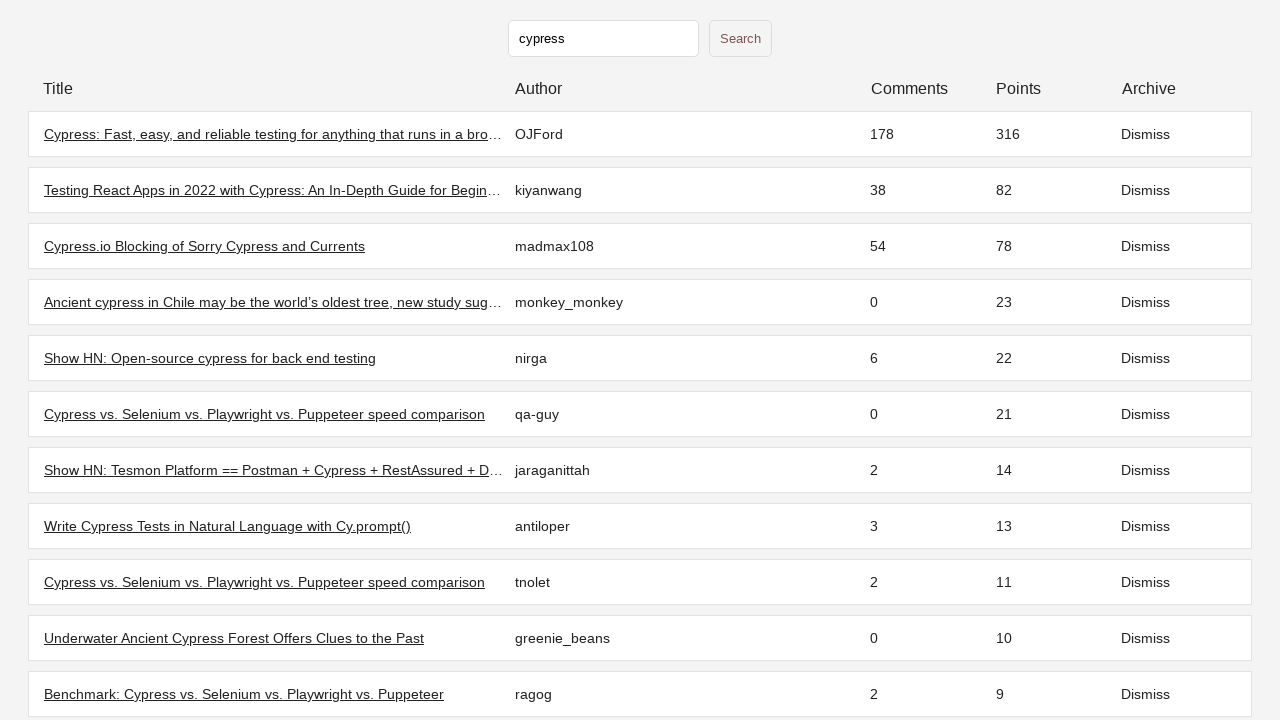

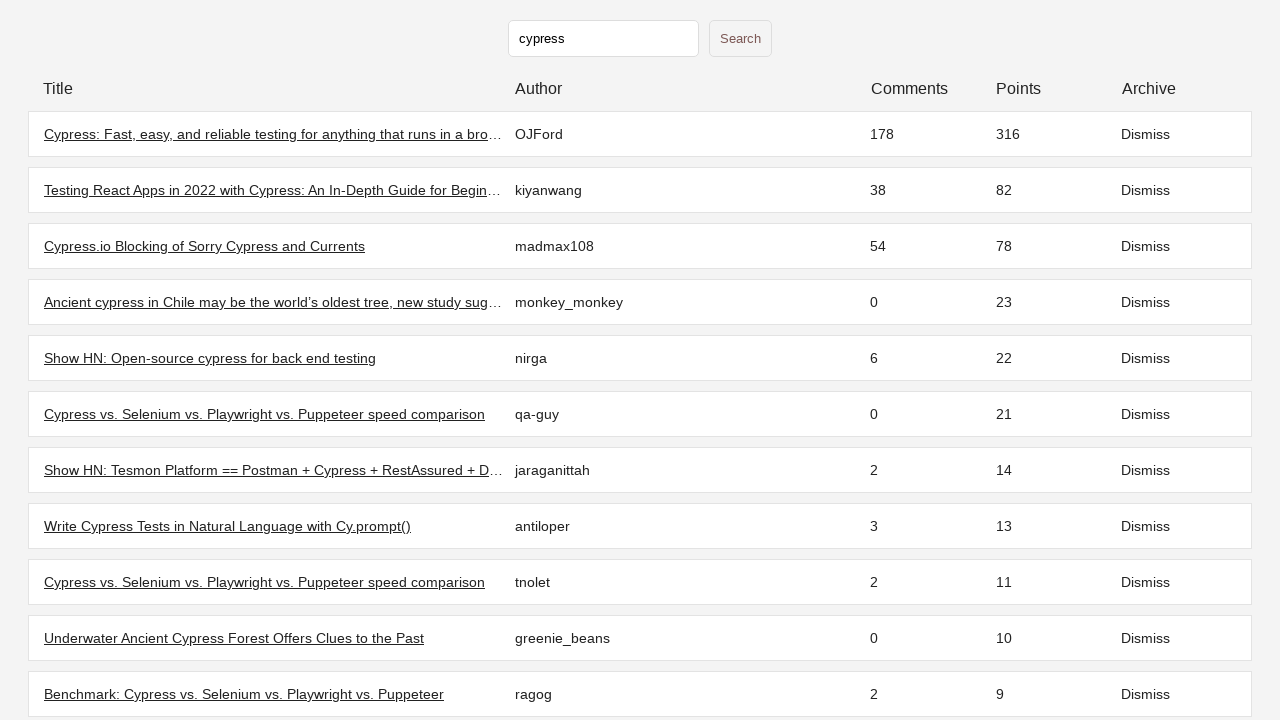